Tests opening a new tab by clicking a button and switching between windows

Starting URL: https://formy-project.herokuapp.com/switch-window

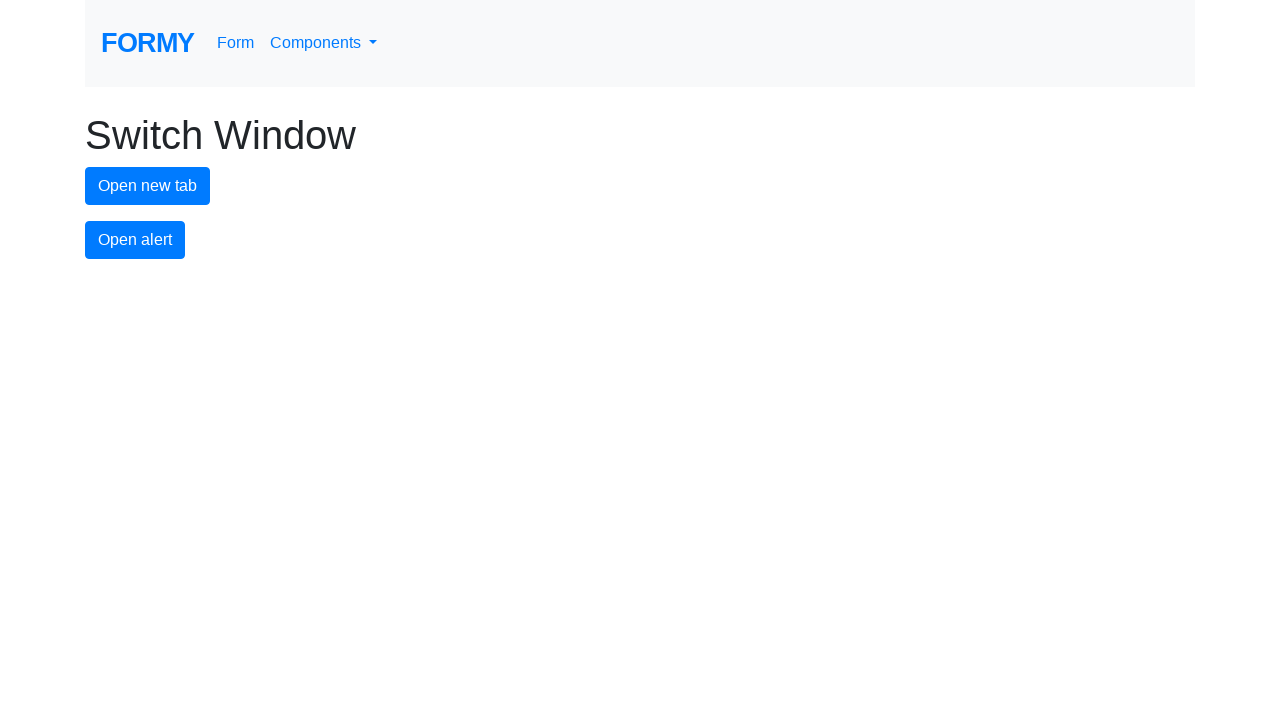

Clicked button to open new tab at (148, 186) on #new-tab-button
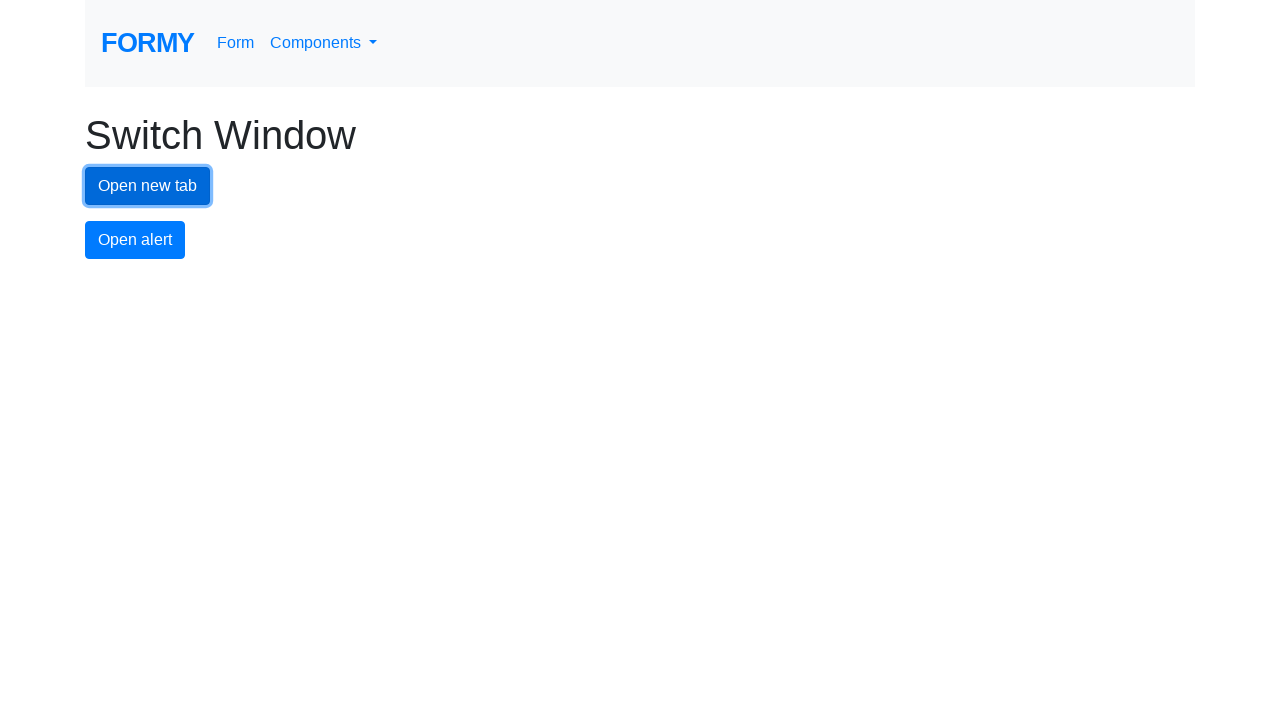

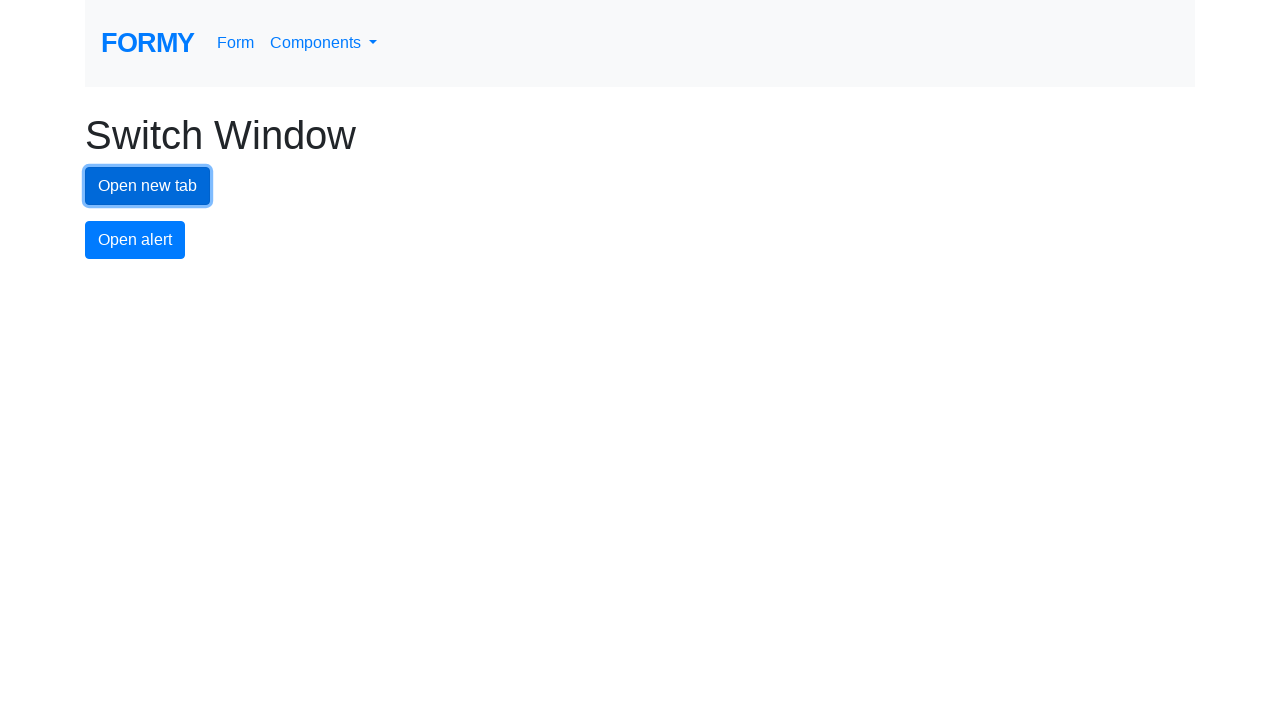